Tests opening a new tab and switching between tabs

Starting URL: https://codenboxautomationlab.com/practice/

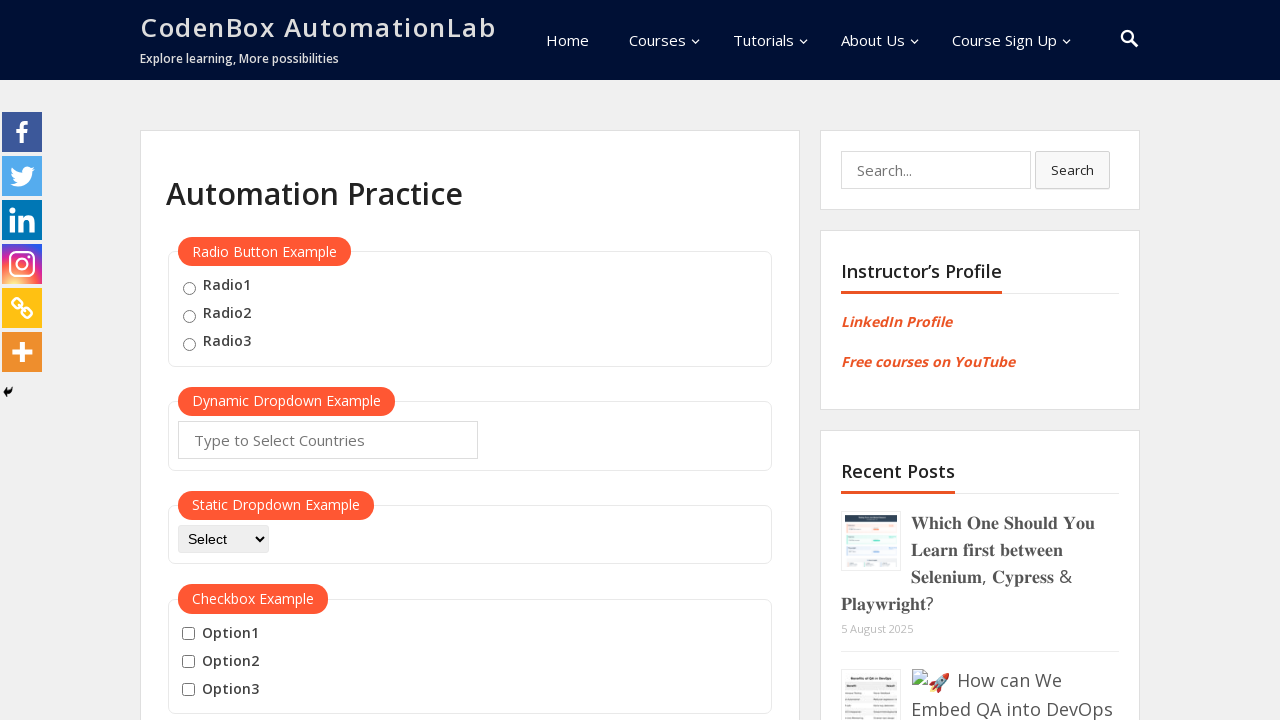

Scrolled down 700 pixels to find open tab button
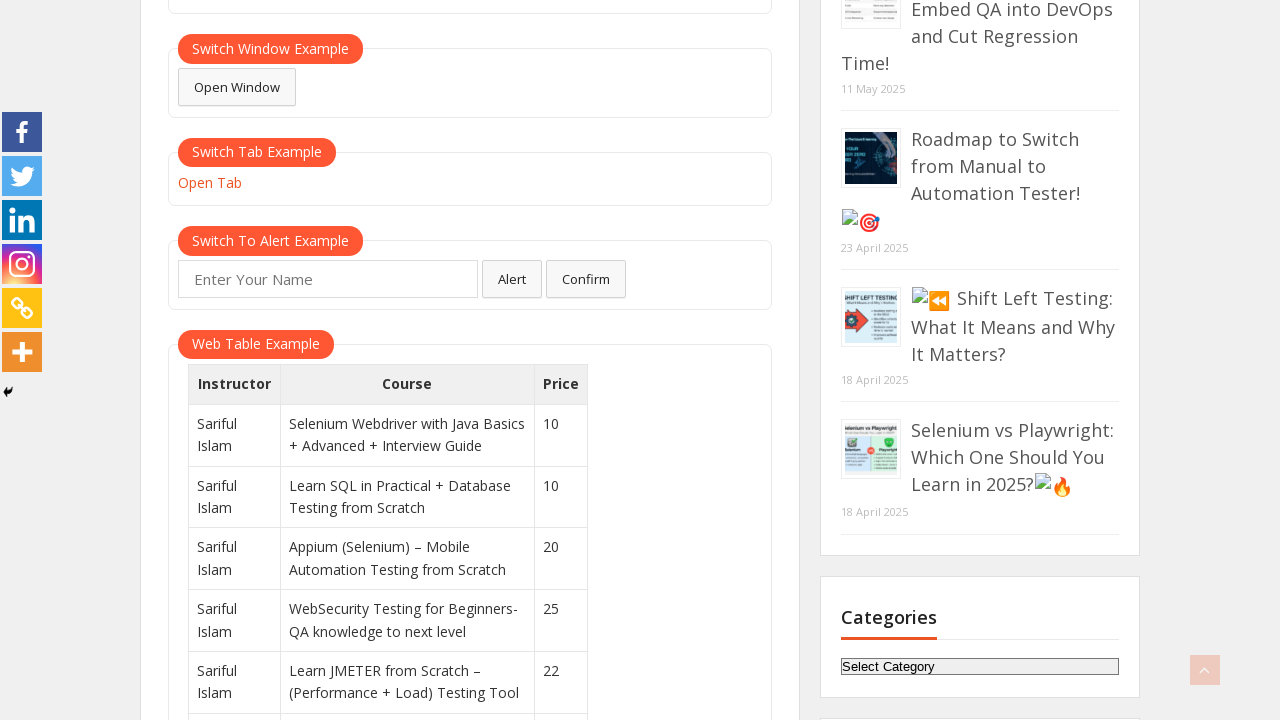

Clicked open tab button to create new tab at (210, 183) on #opentab
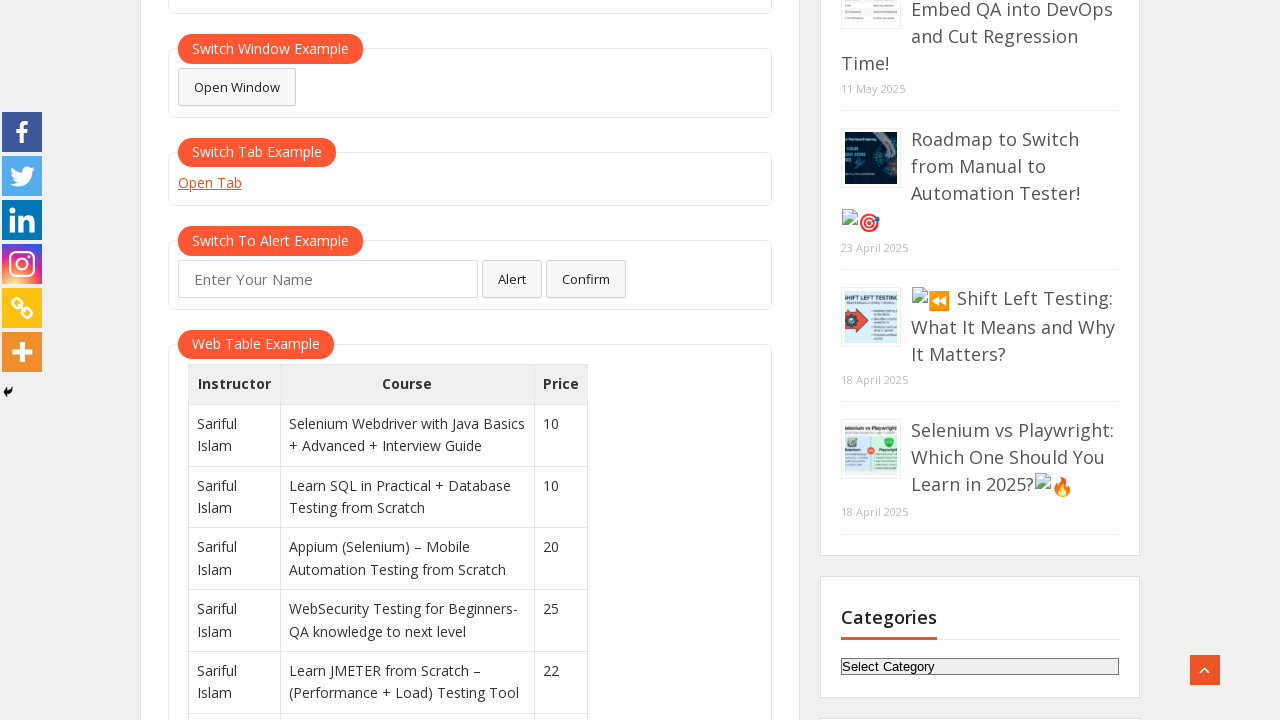

New tab loaded and ready
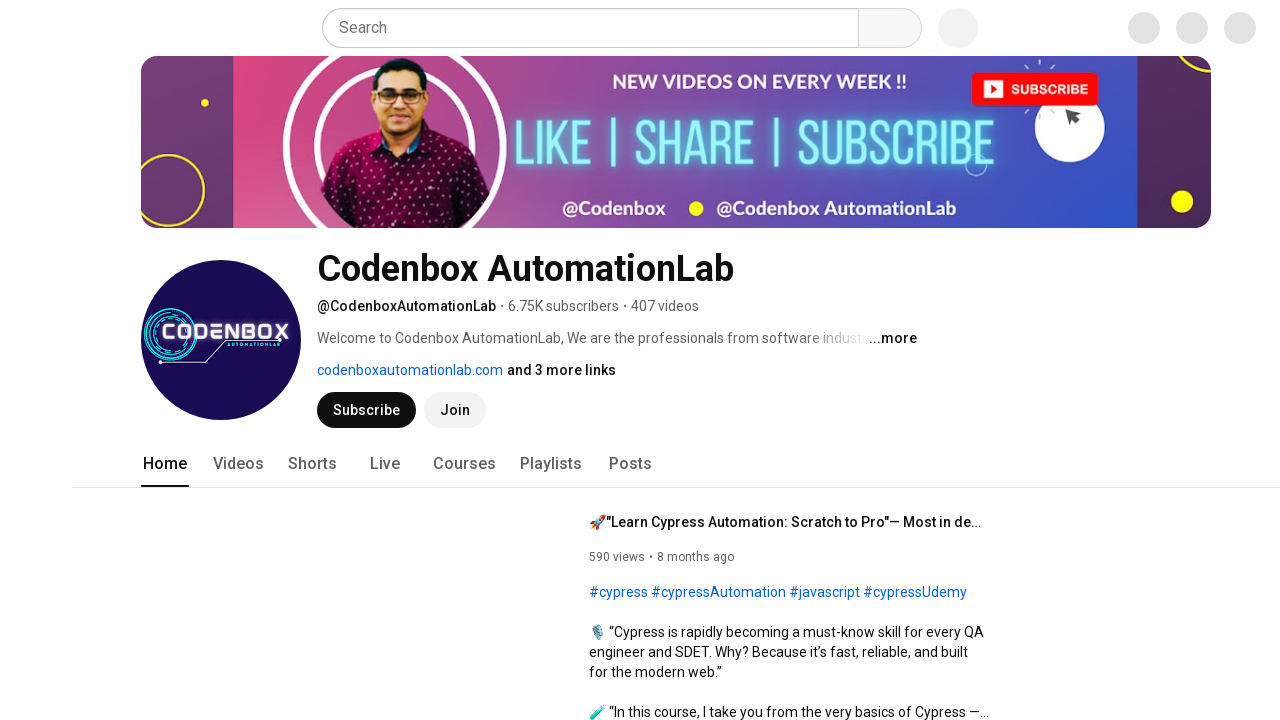

Printed original page title: Automation Practice - CodenBox AutomationLab
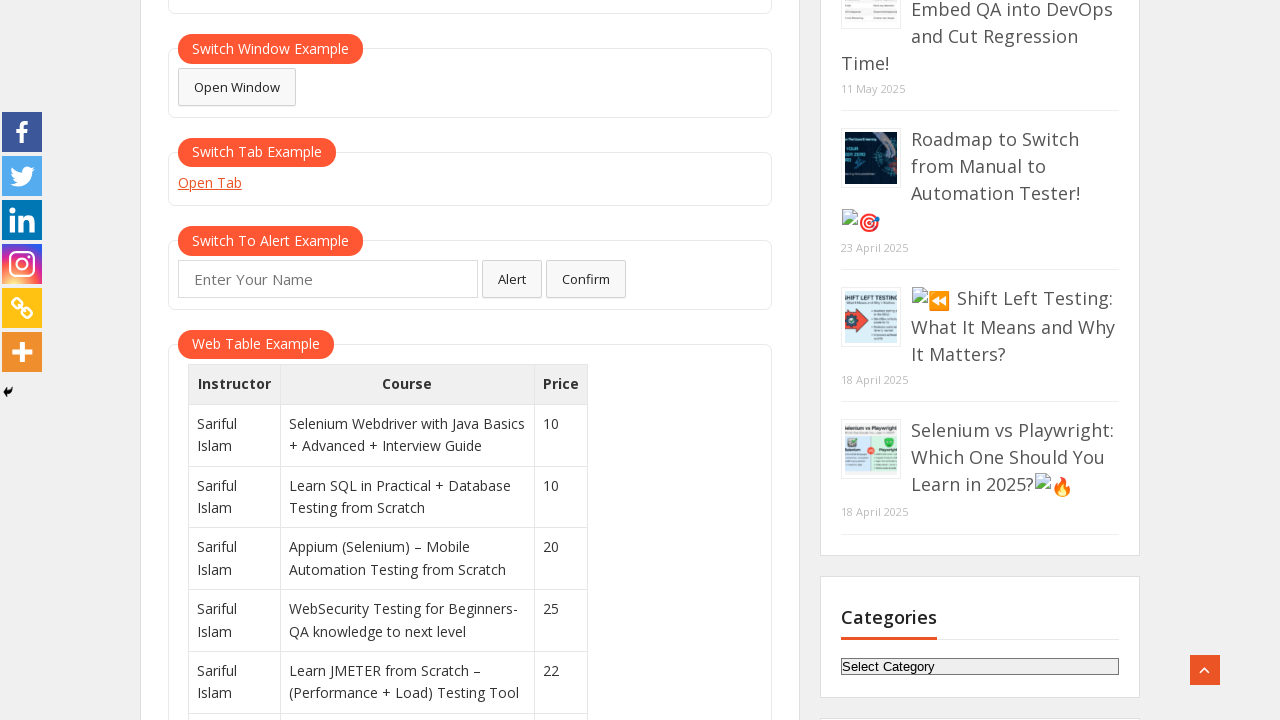

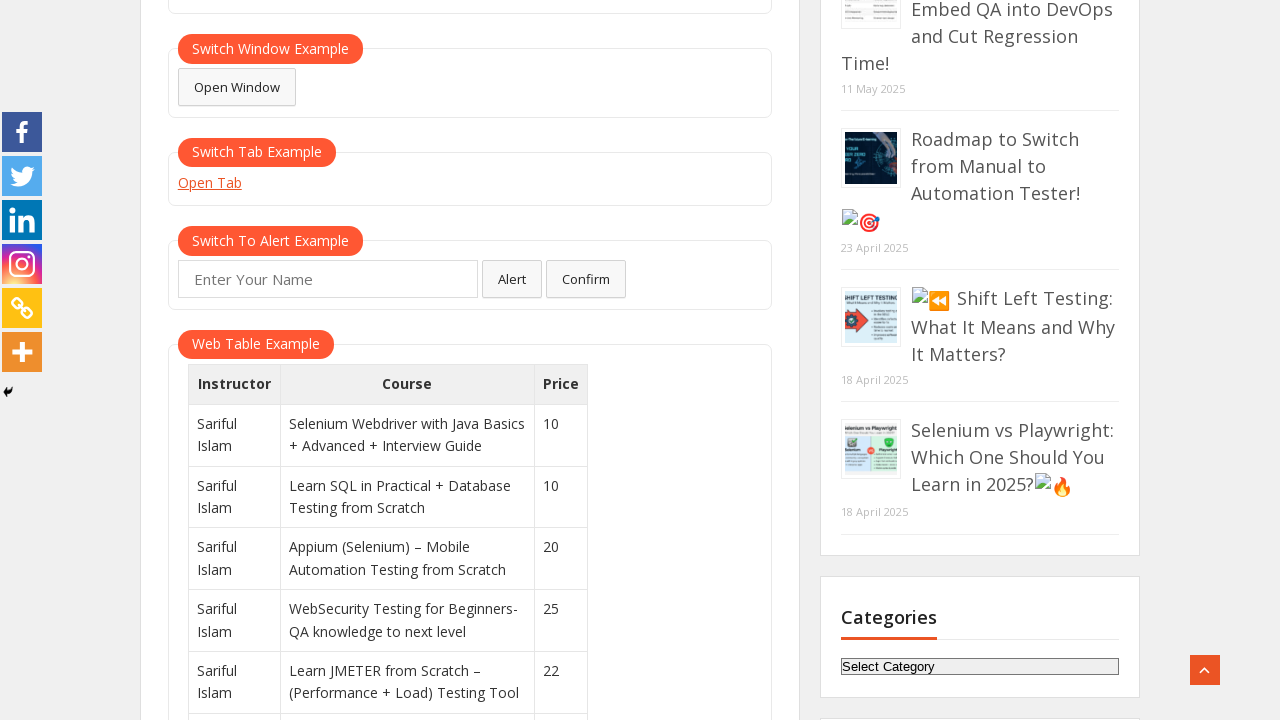